Tests navigation to DemoQA site by clicking a link that opens in a new tab

Starting URL: https://www.toolsqa.com/selenium-training/

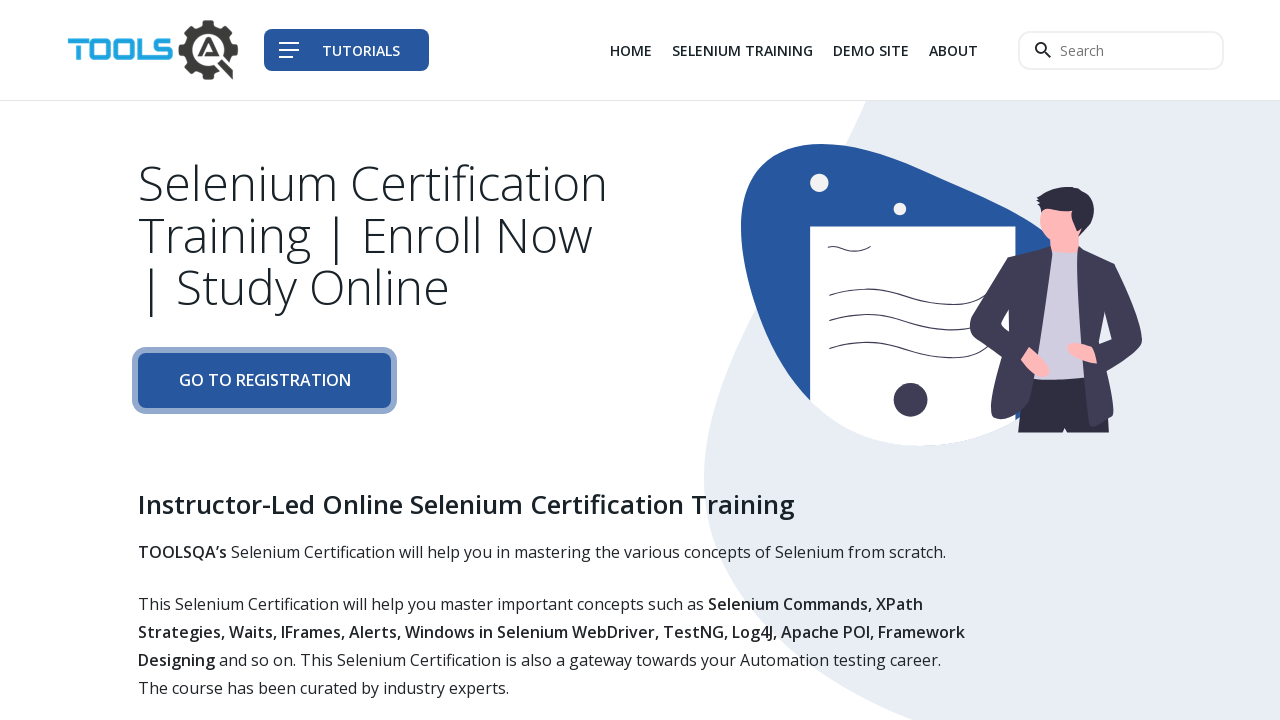

Clicked on Demo Site link in third list item at (871, 50) on div.col-auto li:nth-child(3) a
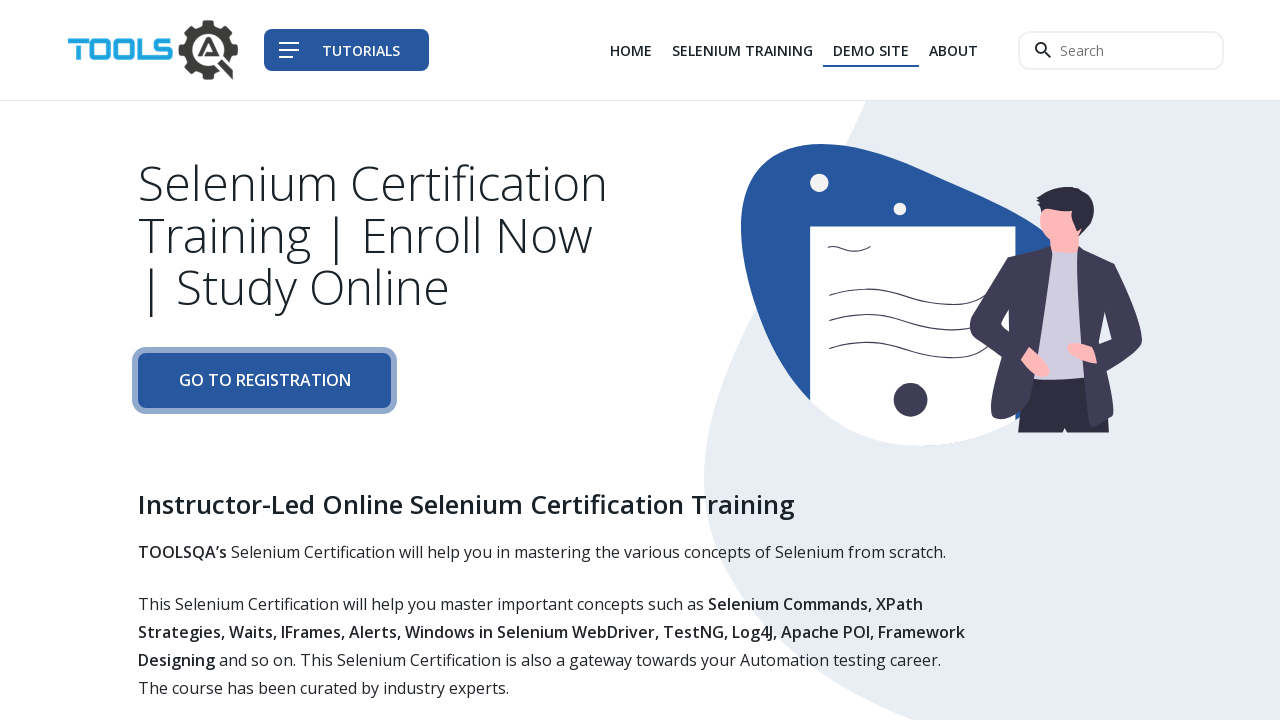

Captured new page instance from link click
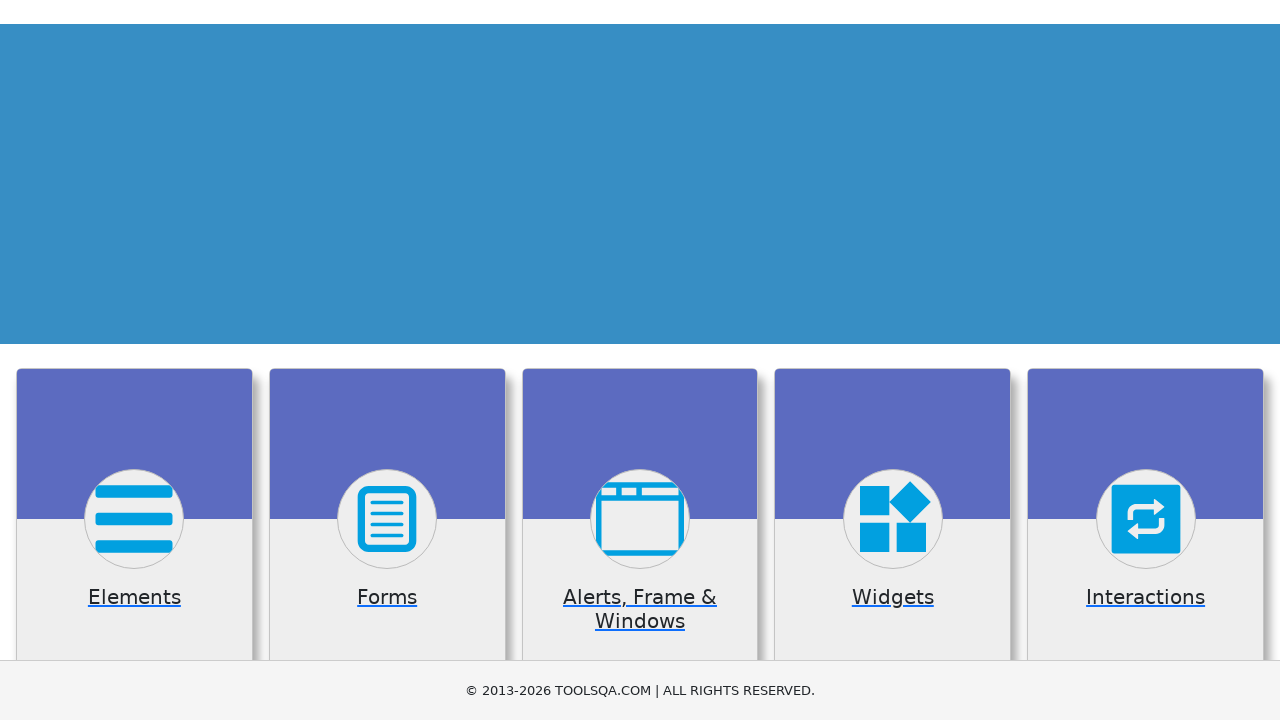

New page loaded (DemoQA site)
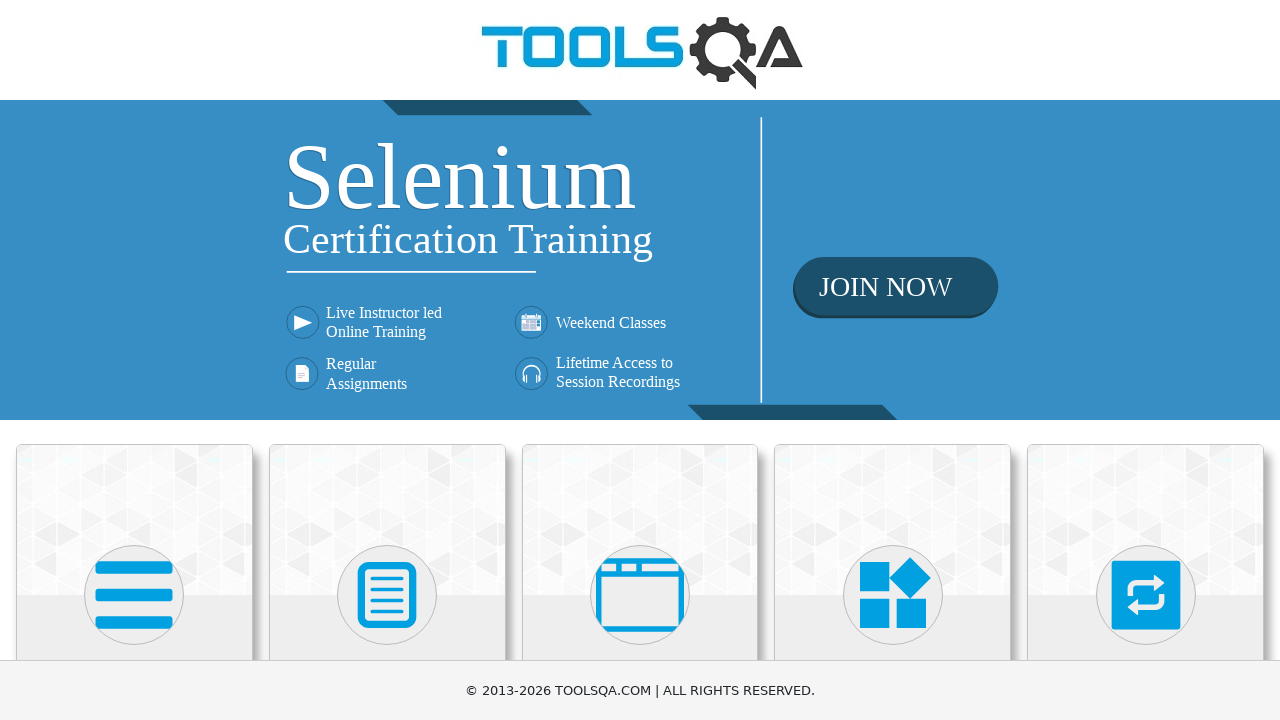

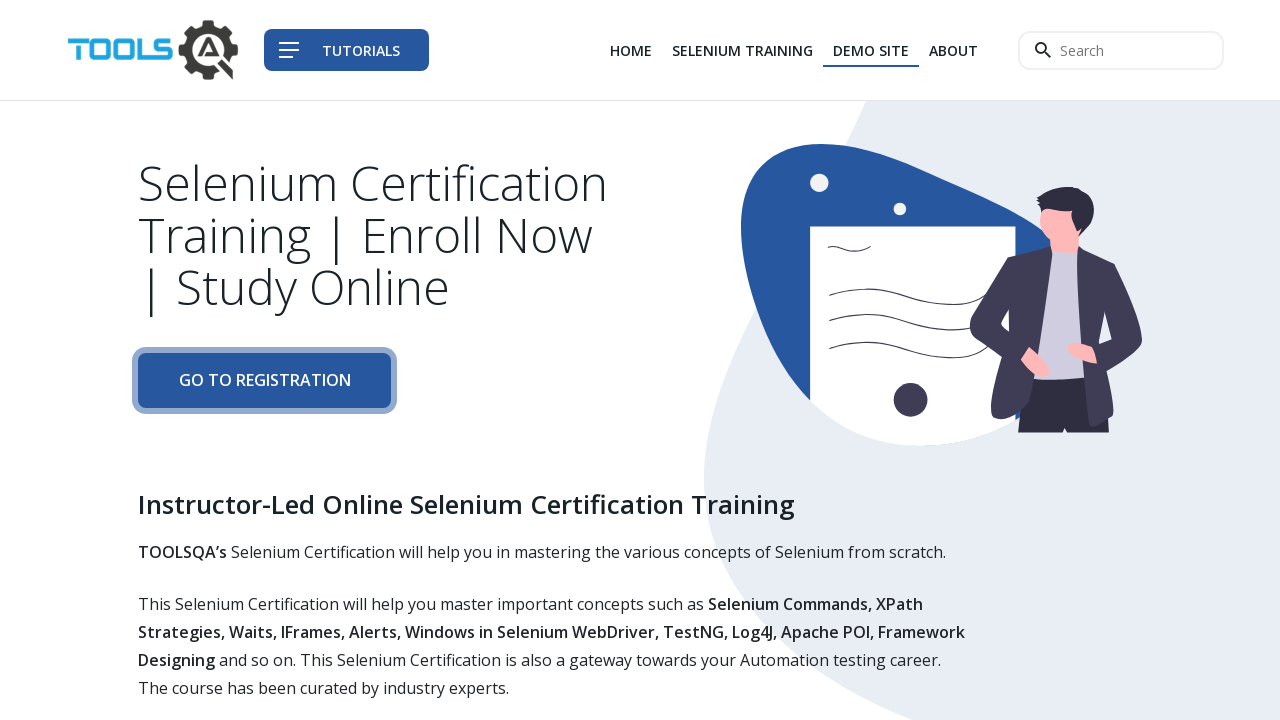